Tests search functionality with a valid query, verifies results are displayed, and checks that search results contain the query term

Starting URL: https://opensupplyhub.org

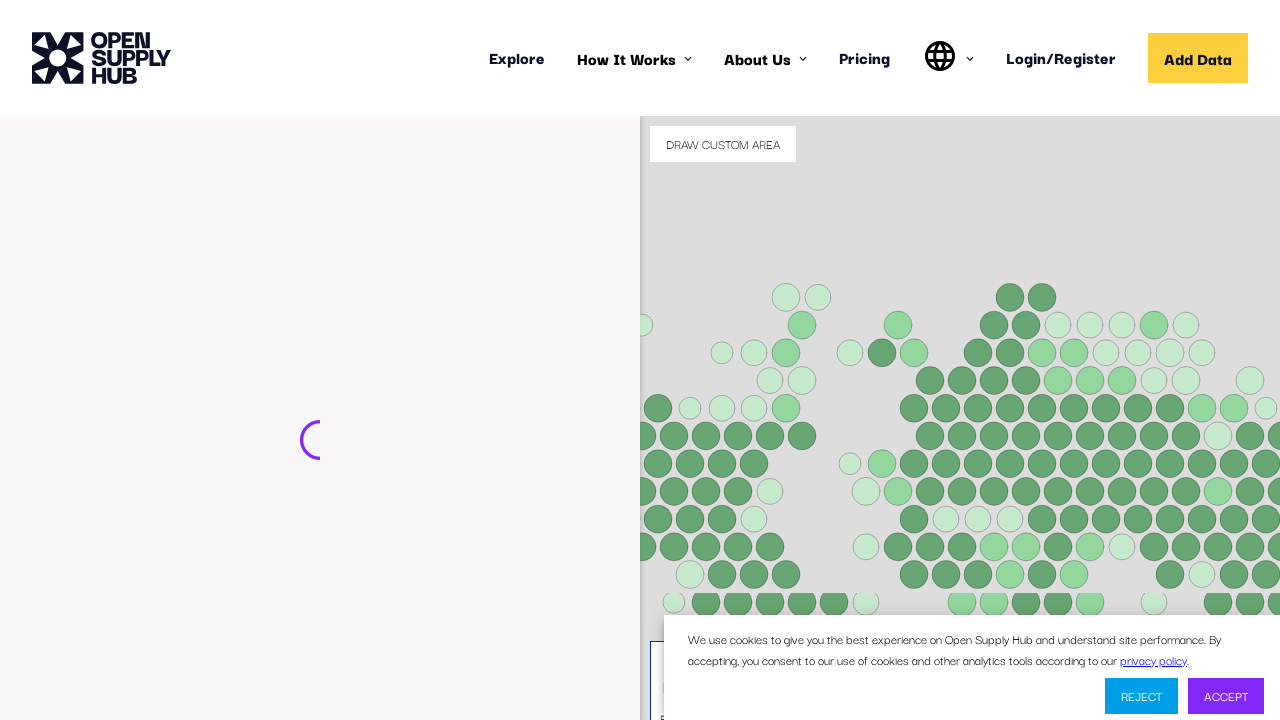

Clicked on search input field at (292, 449) on internal:attr=[placeholder="e.g. ABC Textiles Limited"i]
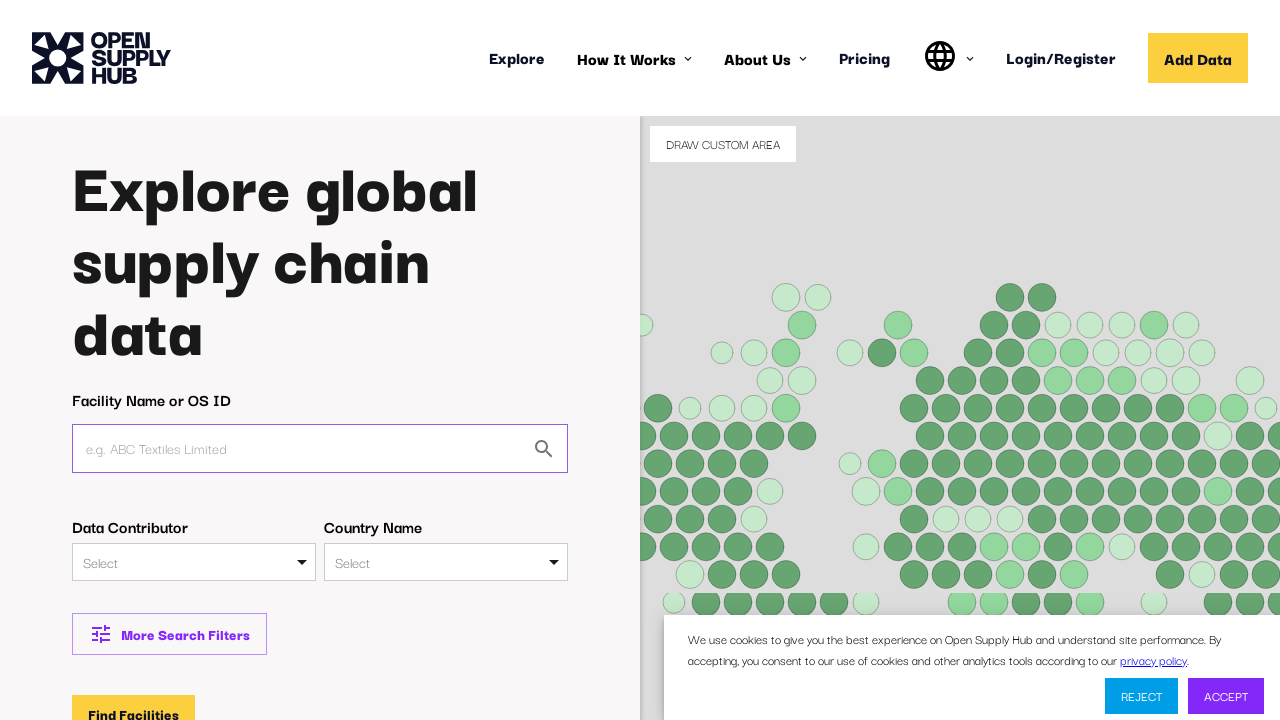

Filled search field with 'Fab Lab Re' on internal:attr=[placeholder="e.g. ABC Textiles Limited"i]
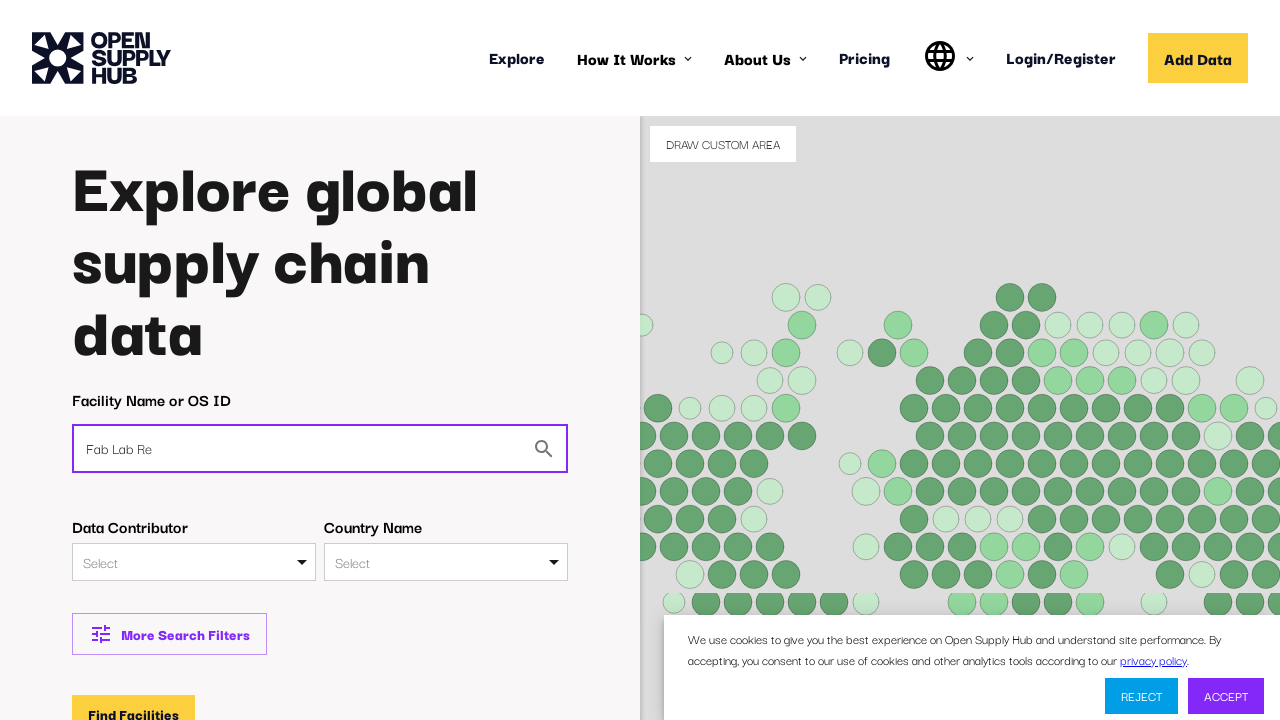

Clicked 'Find Facilities' button to search at (134, 701) on internal:role=button[name="Find Facilities"i]
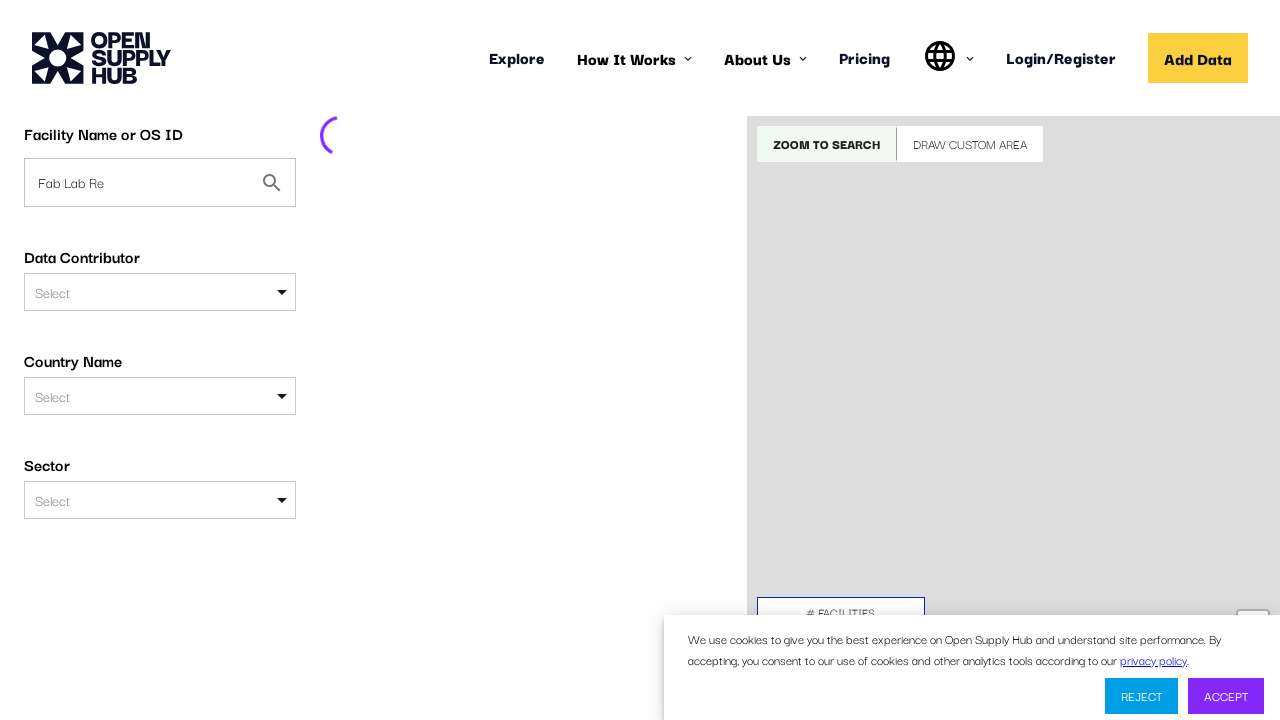

Waited for network idle - results loading complete
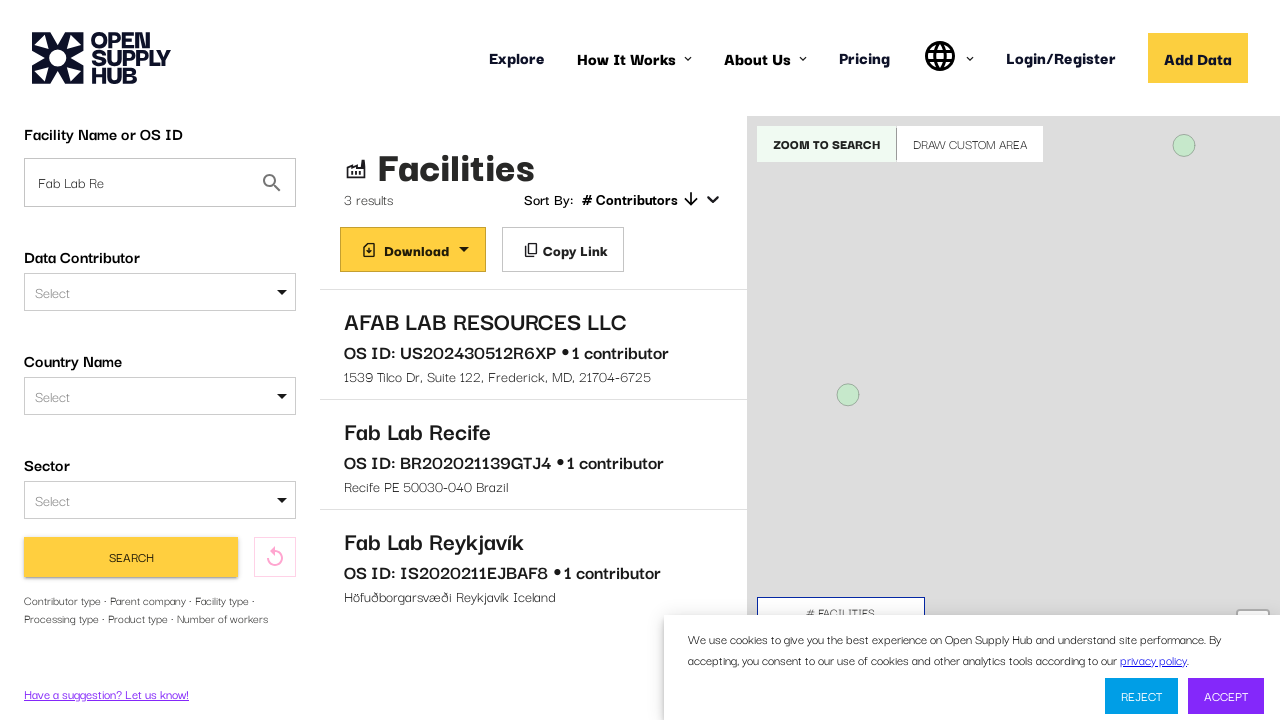

Verified '# Contributors' text is visible in search results
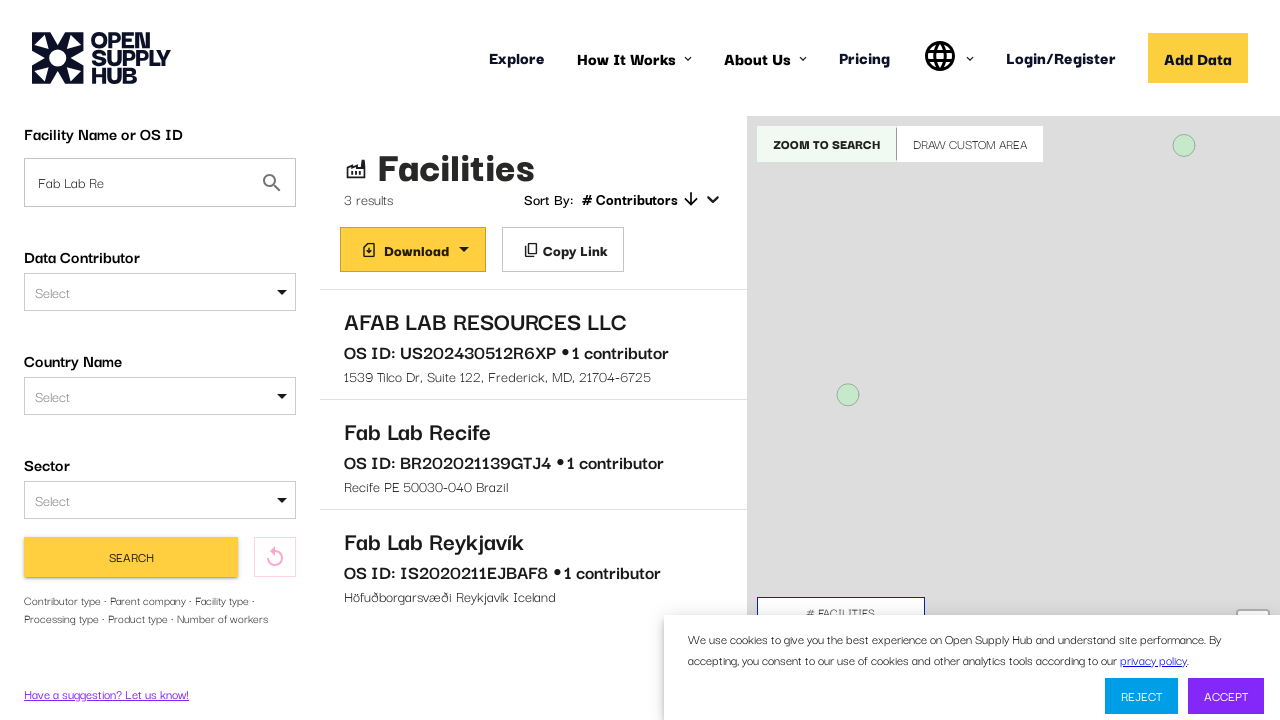

Located first facility link element
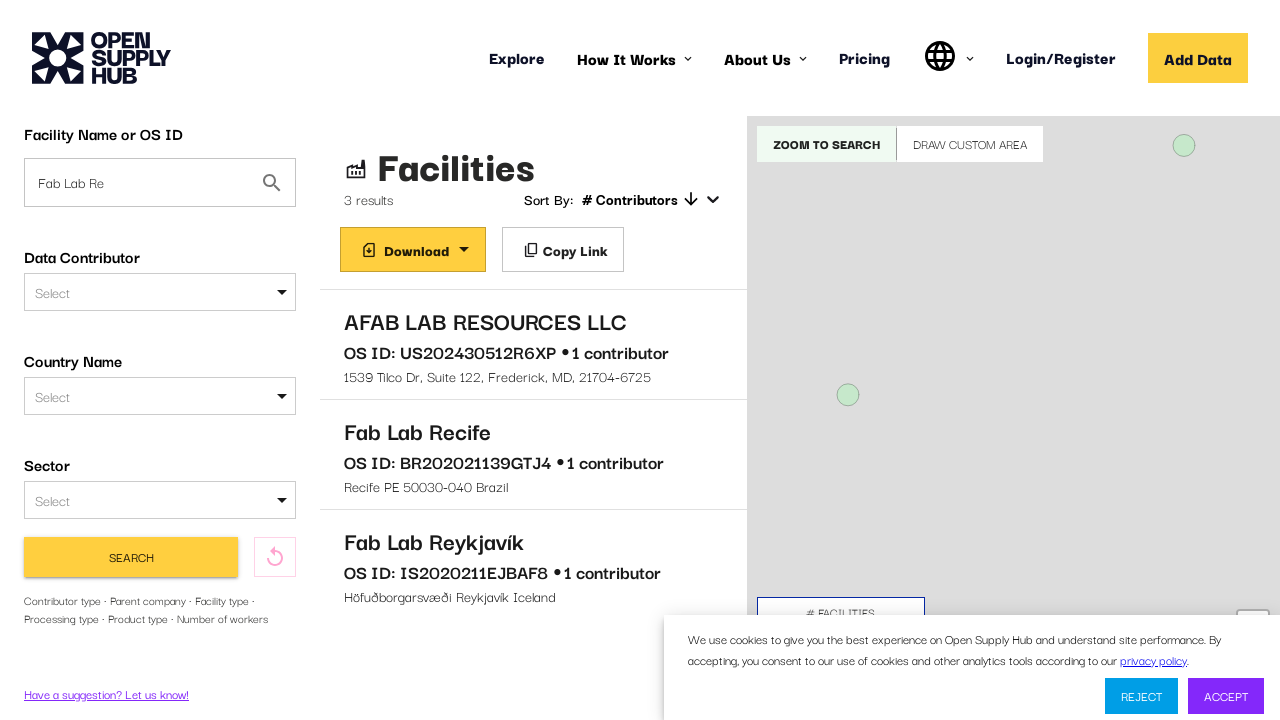

Scrolled facility link into view
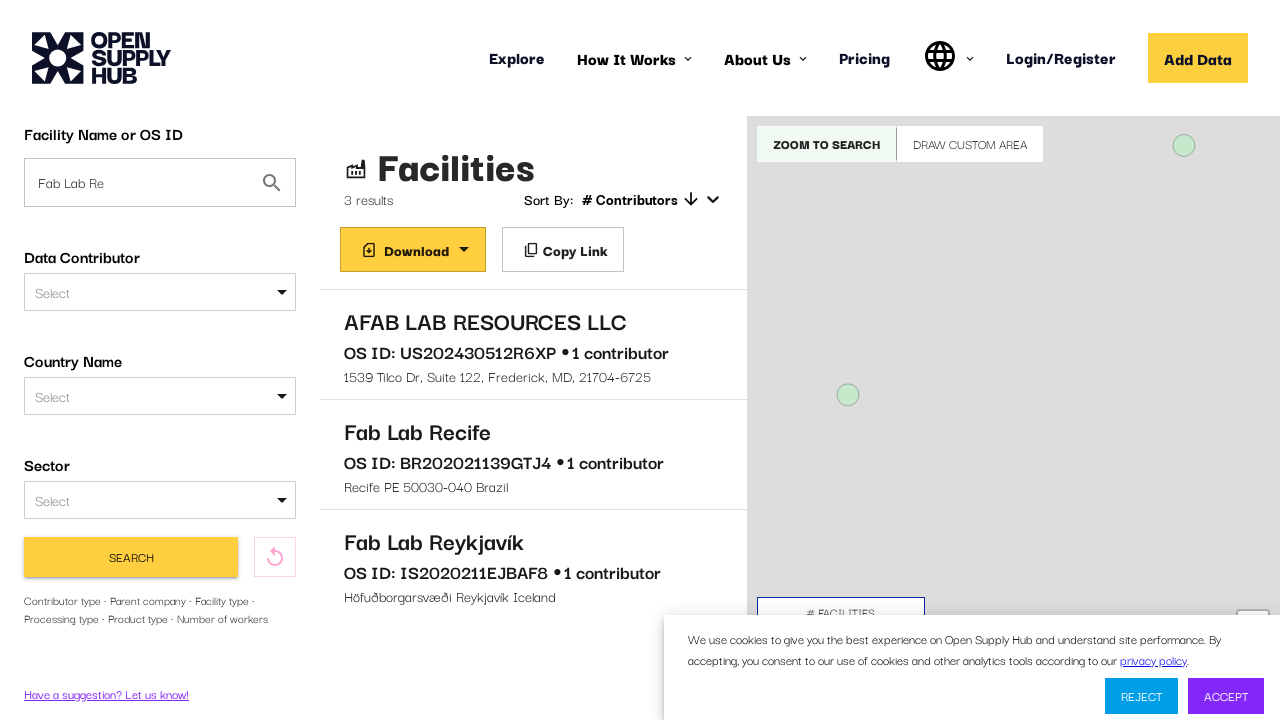

Verified first facility link is visible
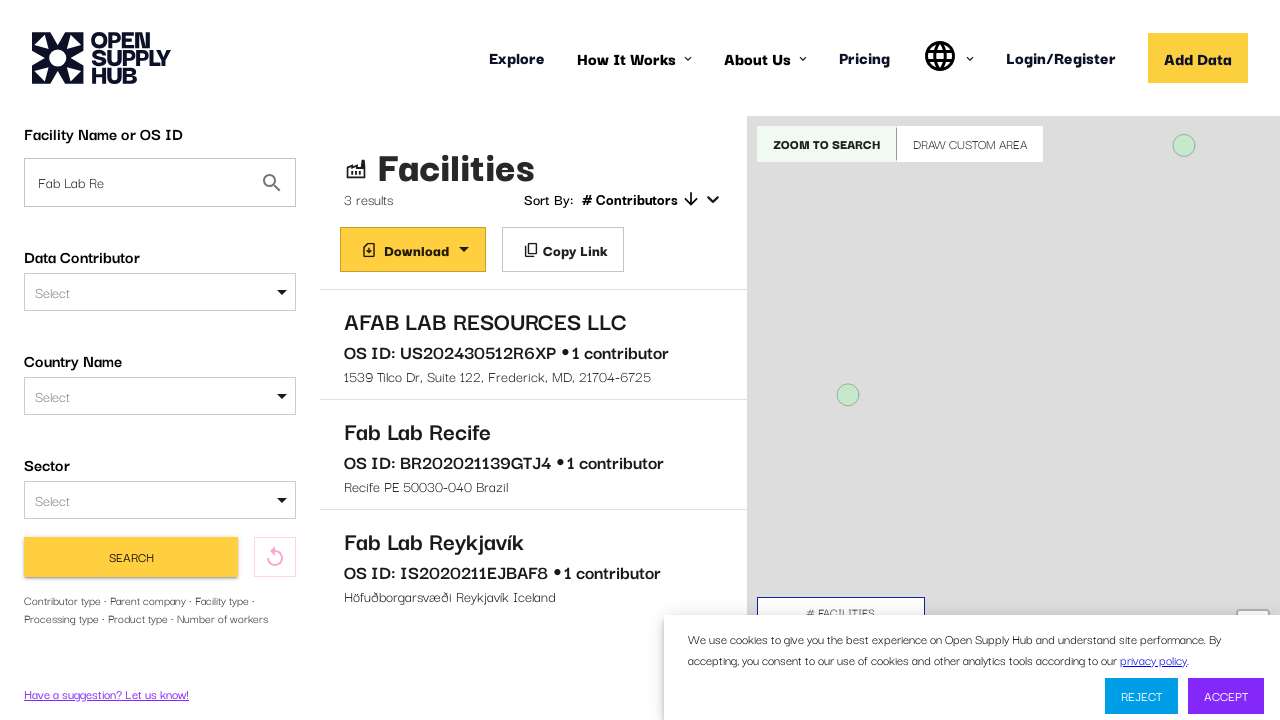

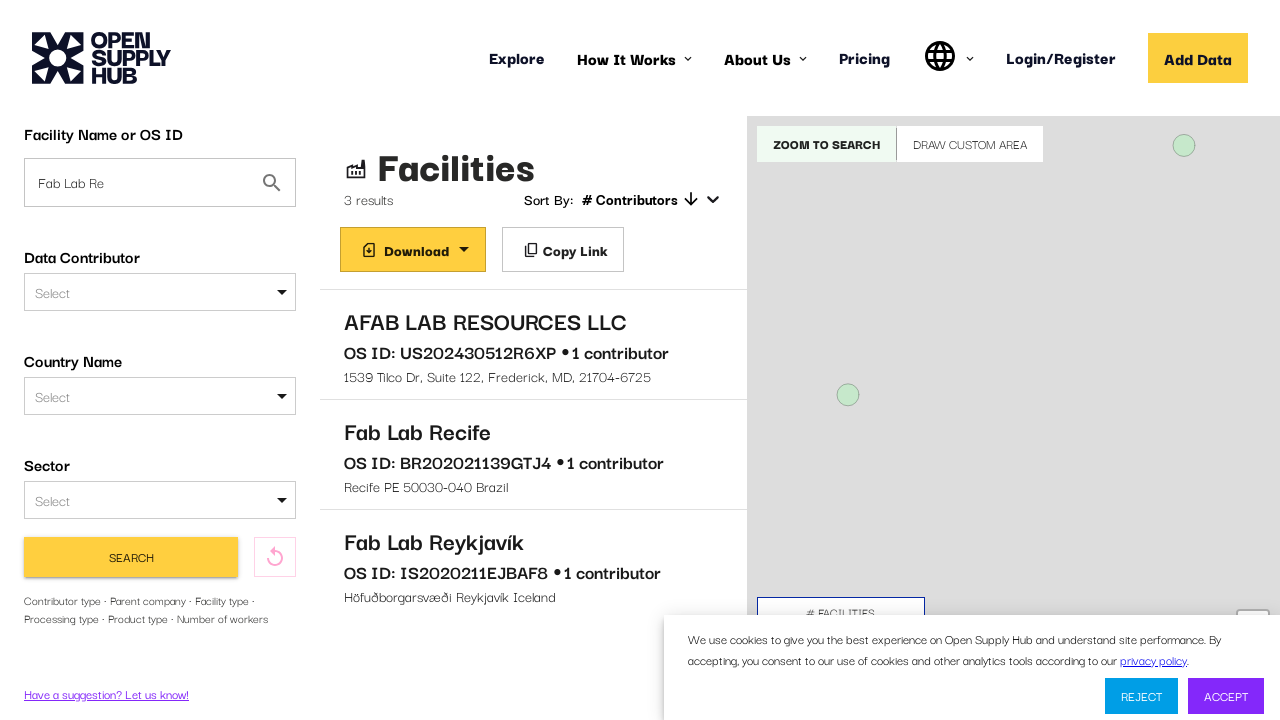